Tests JavaScript alert box functionality by entering a name, triggering an alert, verifying the alert contains the name, and accepting the alert

Starting URL: https://rahulshettyacademy.com/AutomationPractice/

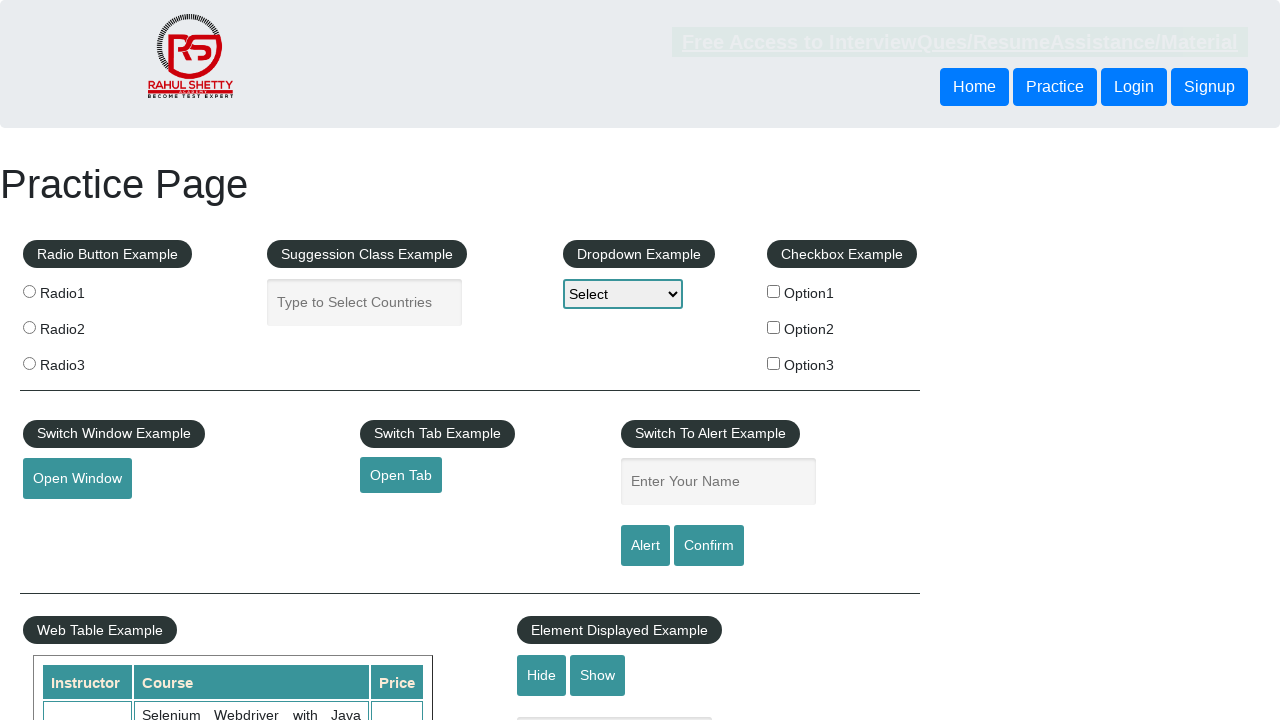

Filled name input field with 'Chandani' on #name
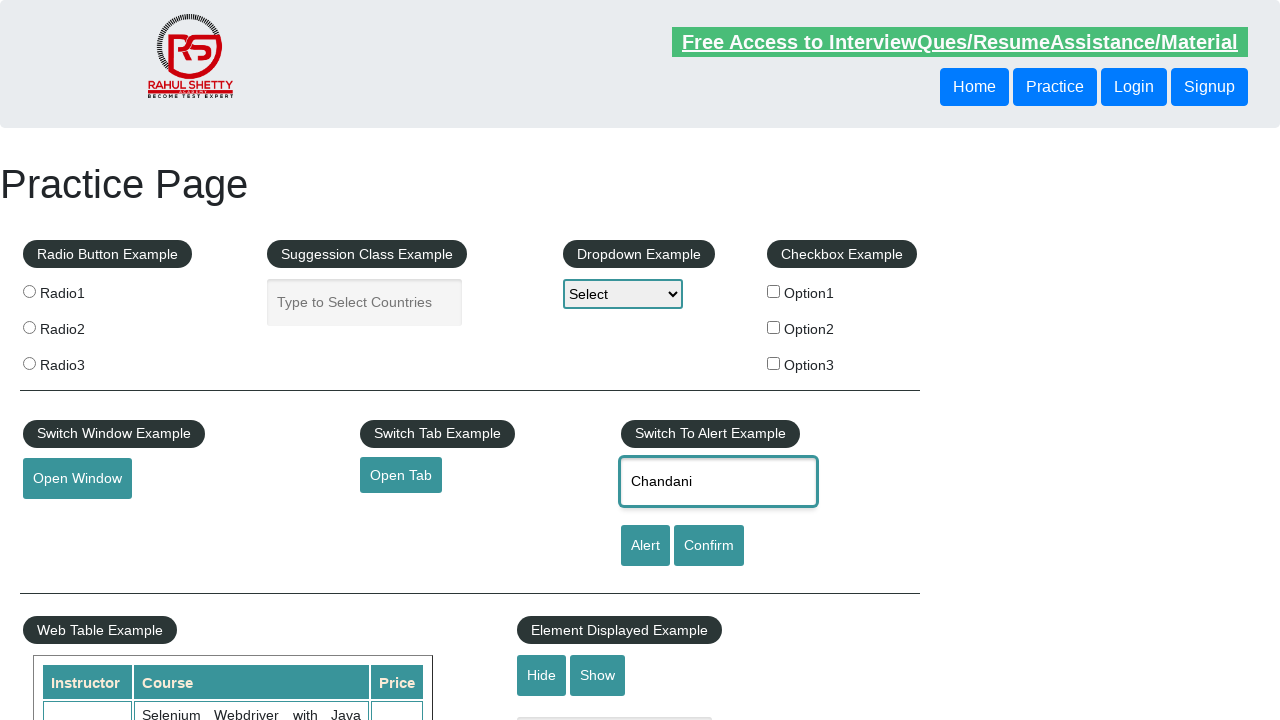

Clicked alert button to trigger JavaScript alert at (645, 546) on #alertbtn
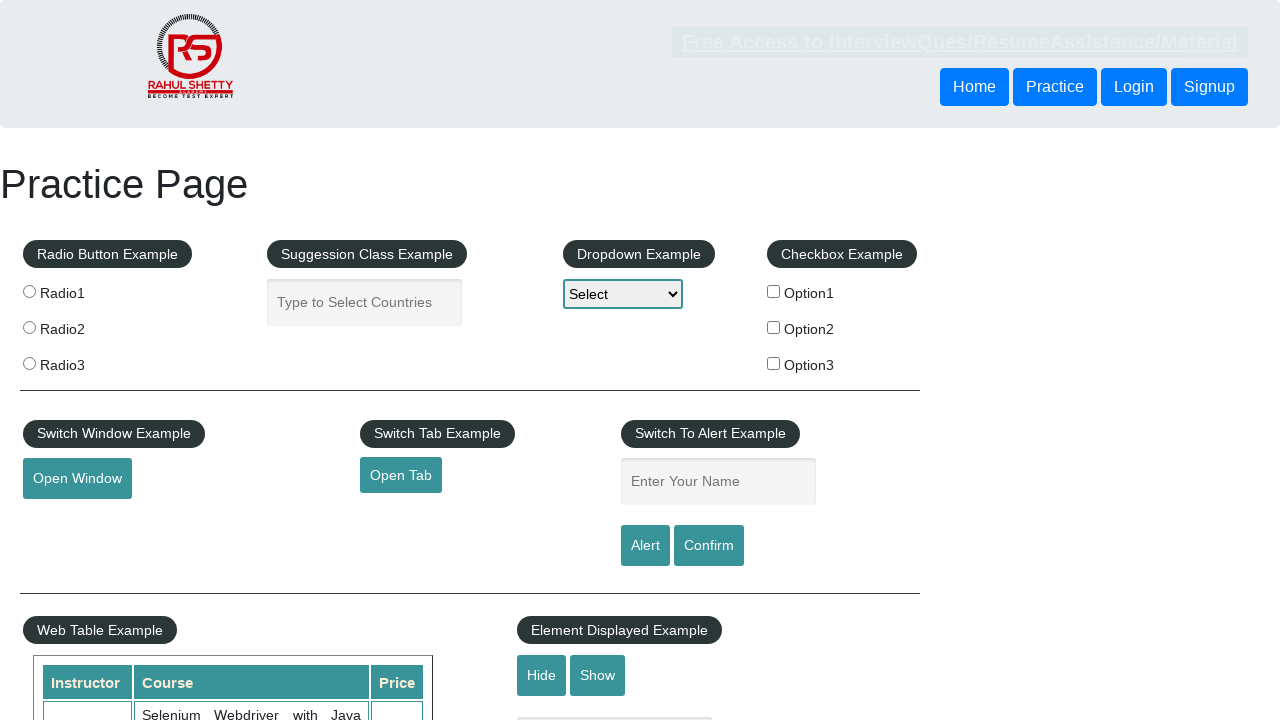

Set up dialog handler to accept alerts
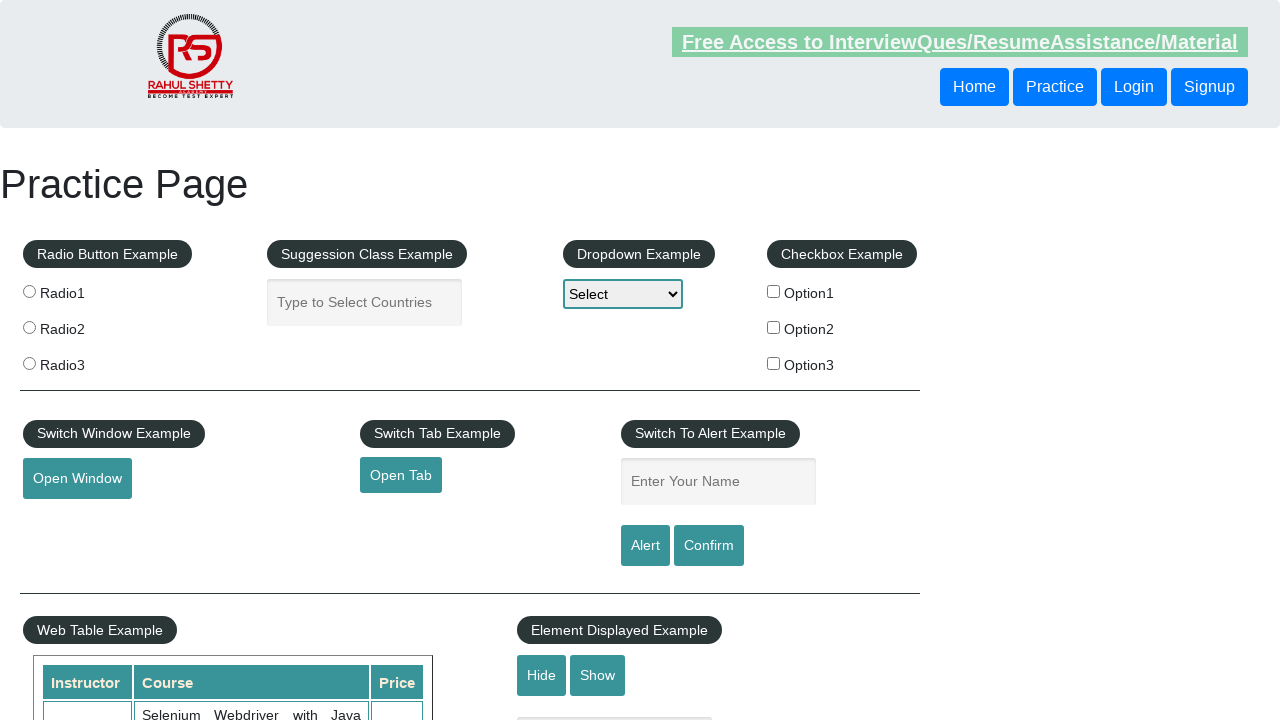

Set up alternative dialog handler with assertion
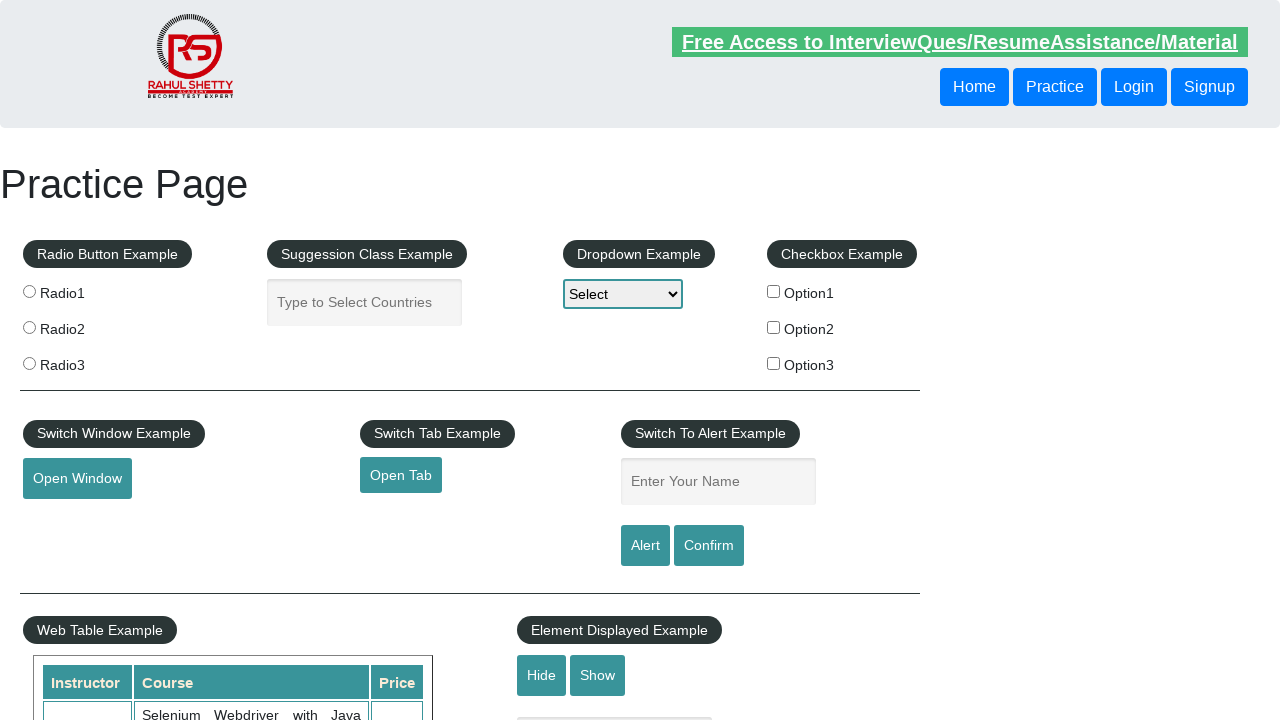

Clicked alert button again to trigger alert and verify message at (645, 546) on #alertbtn
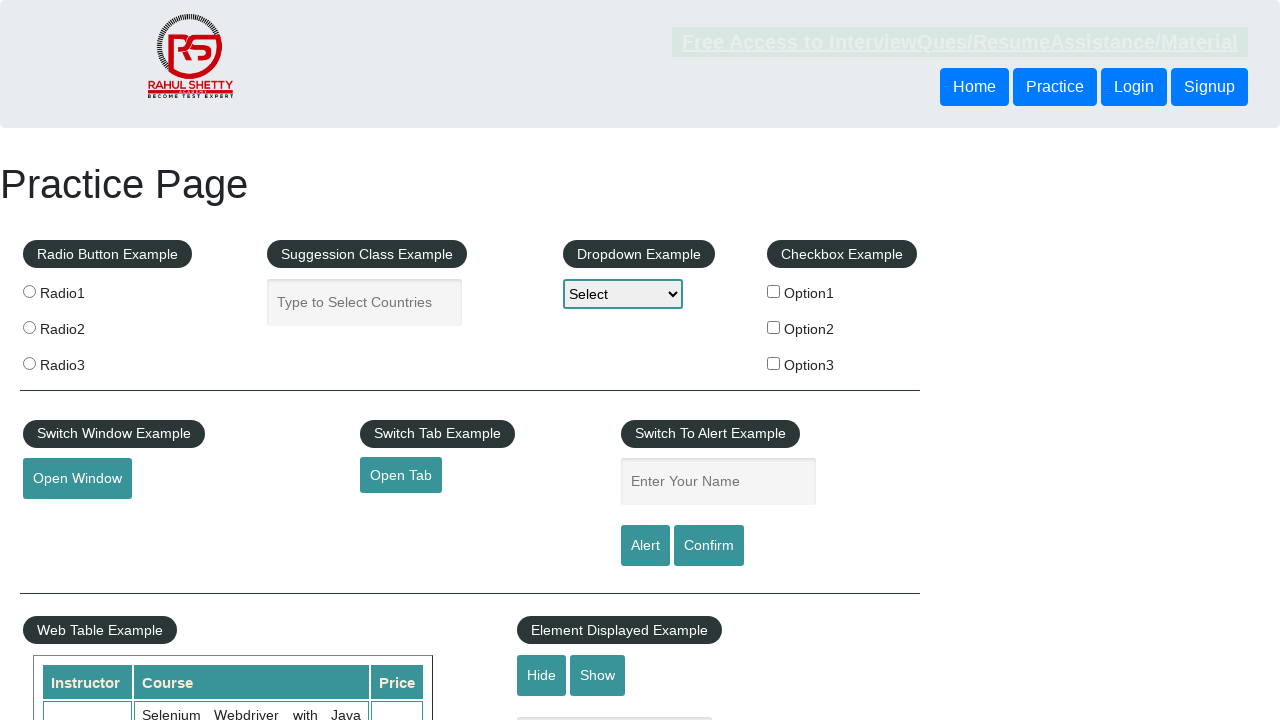

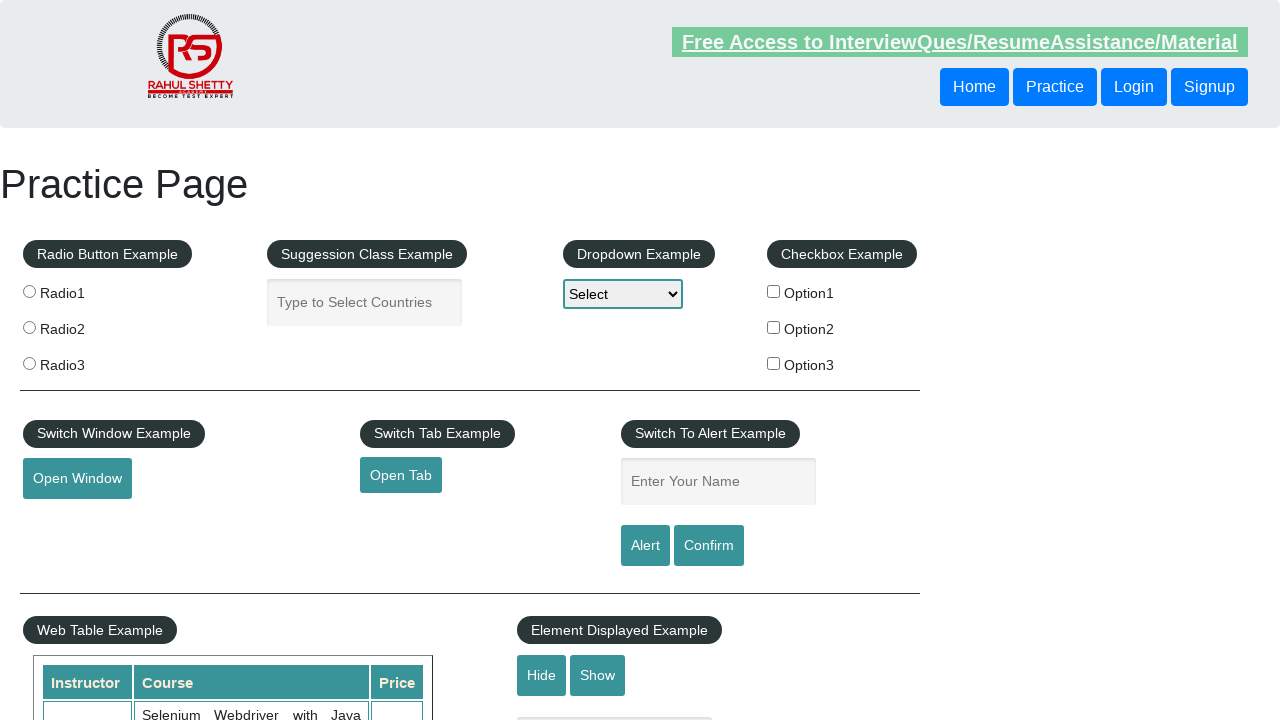